Tests the business page form by entering text into an email field and submitting with Enter key

Starting URL: https://tasnet.uz/business

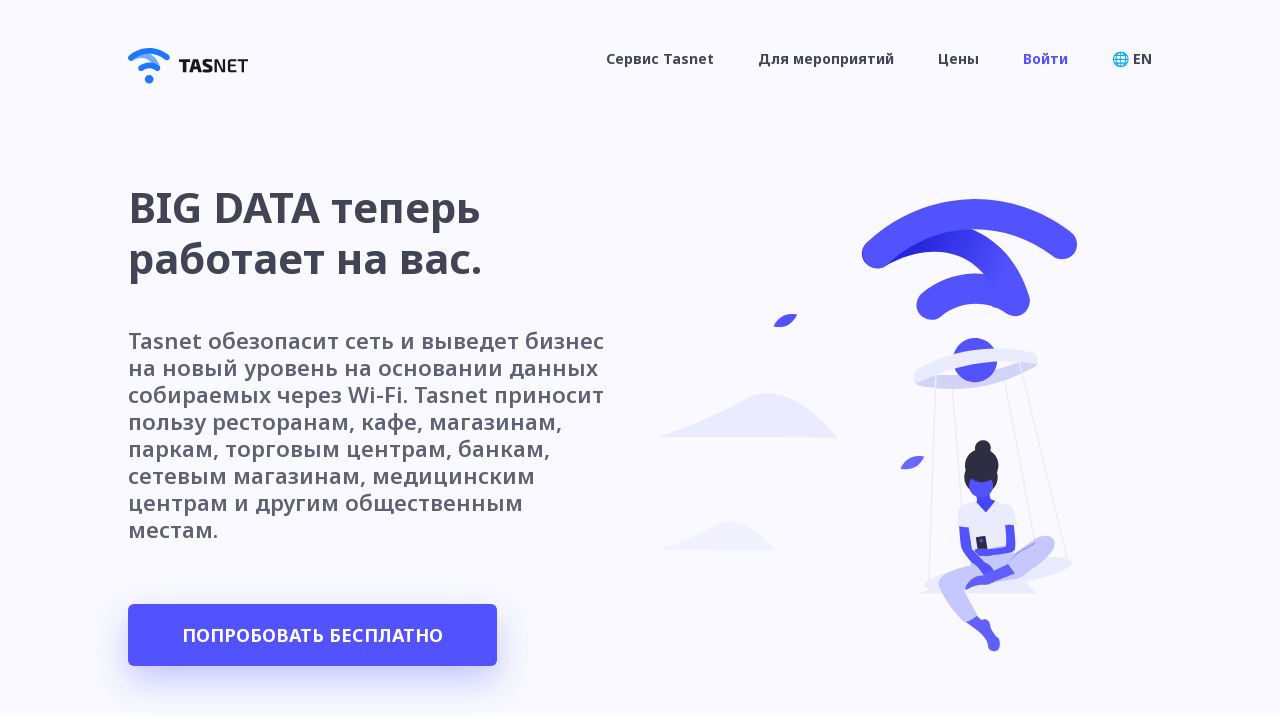

Filled email field with 'Java' on #email
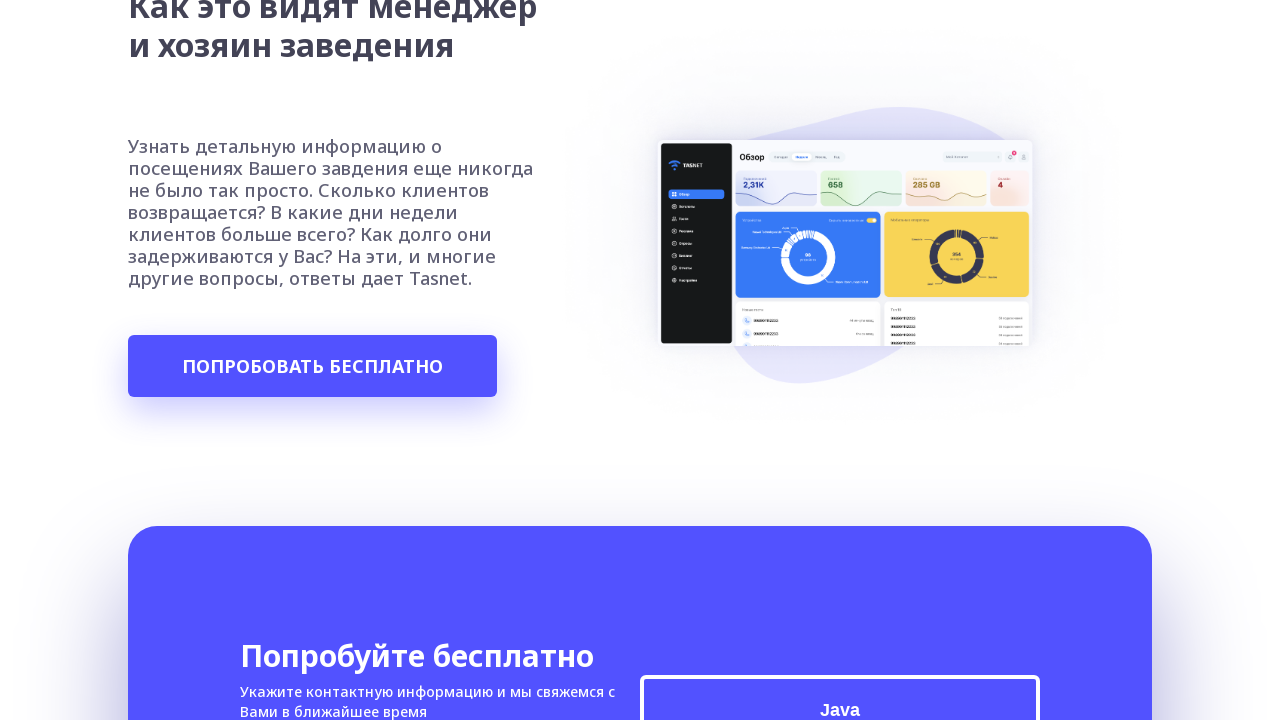

Pressed Enter key to submit email field on #email
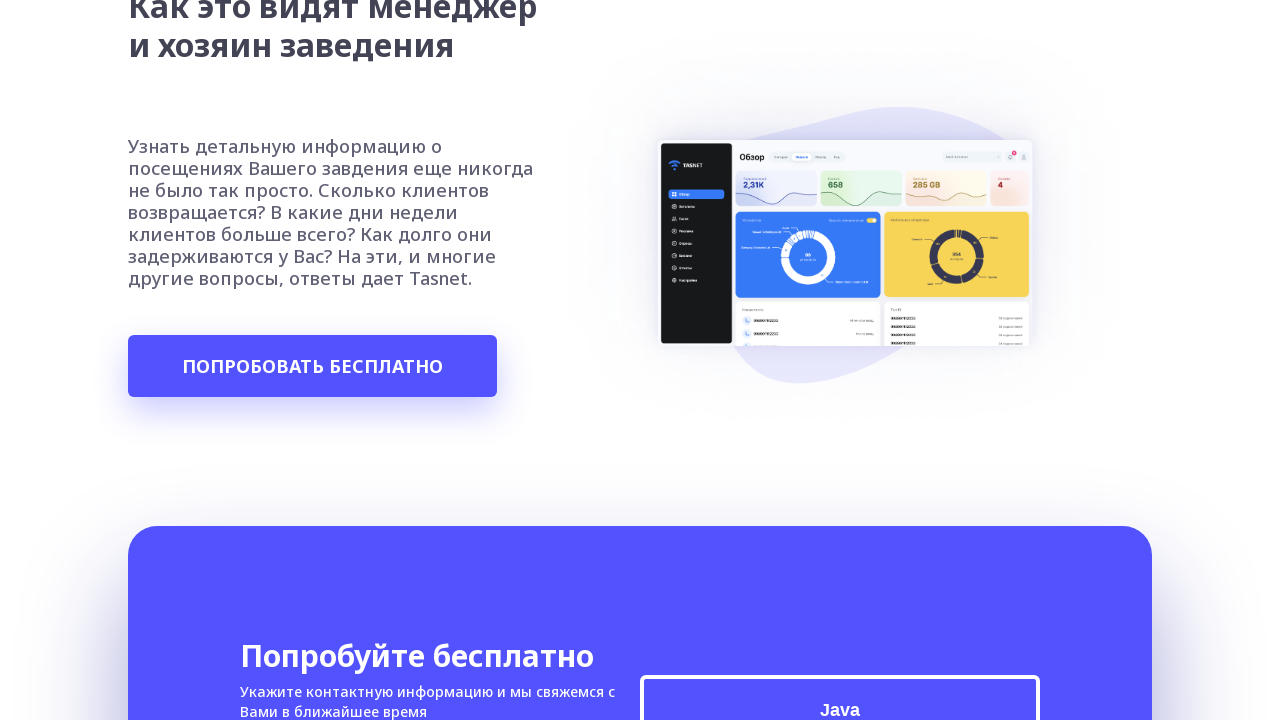

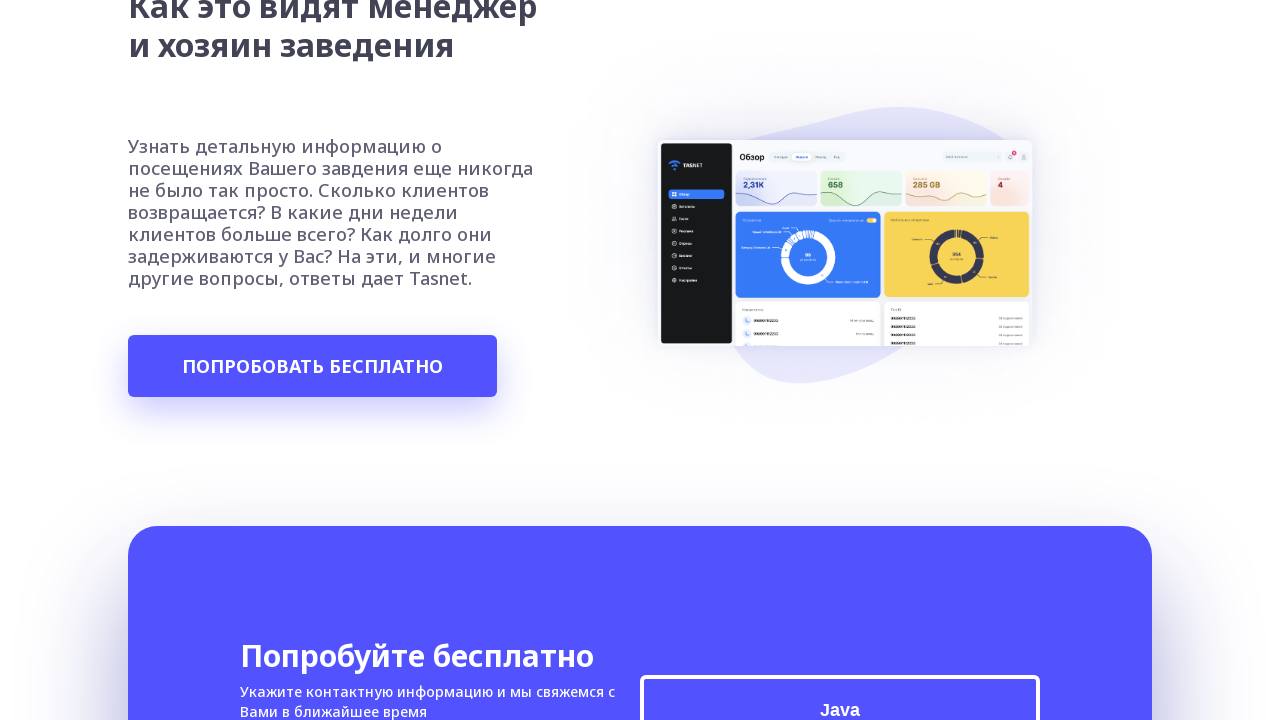